Tests clearing the complete state of all items by checking and unchecking the toggle-all checkbox

Starting URL: https://demo.playwright.dev/todomvc

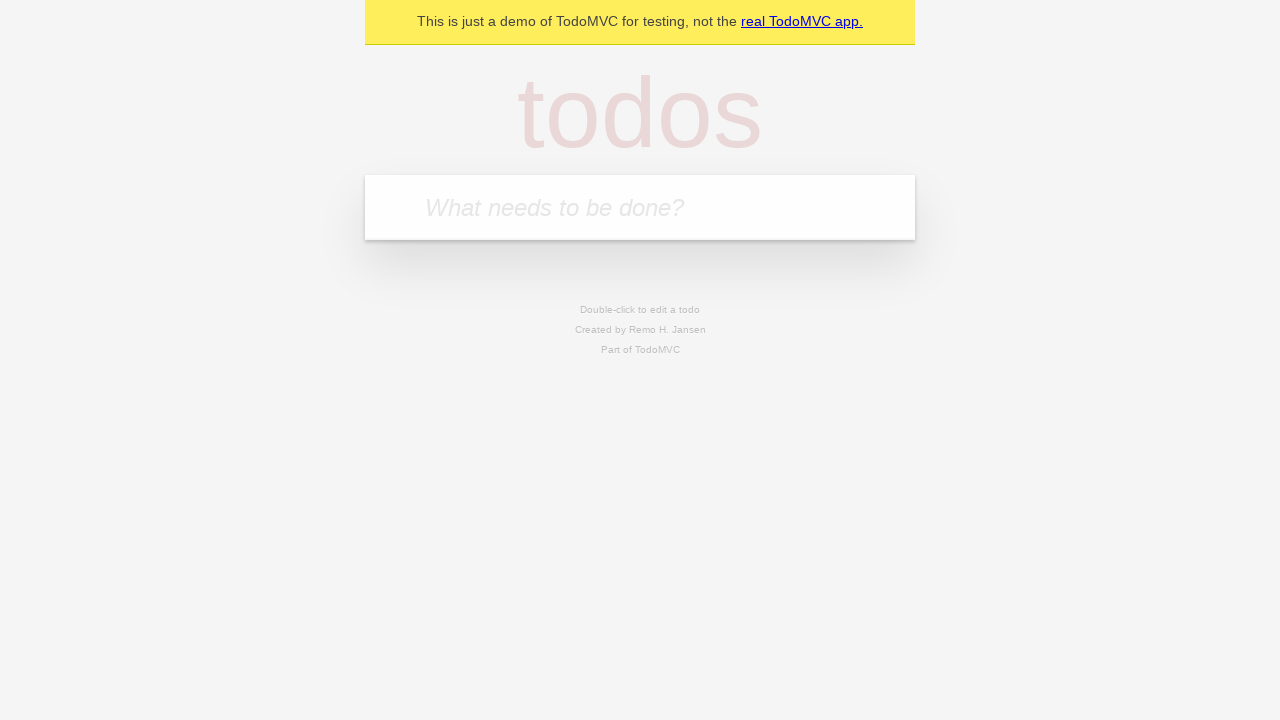

Filled todo input with 'buy some cheese' on internal:attr=[placeholder="What needs to be done?"i]
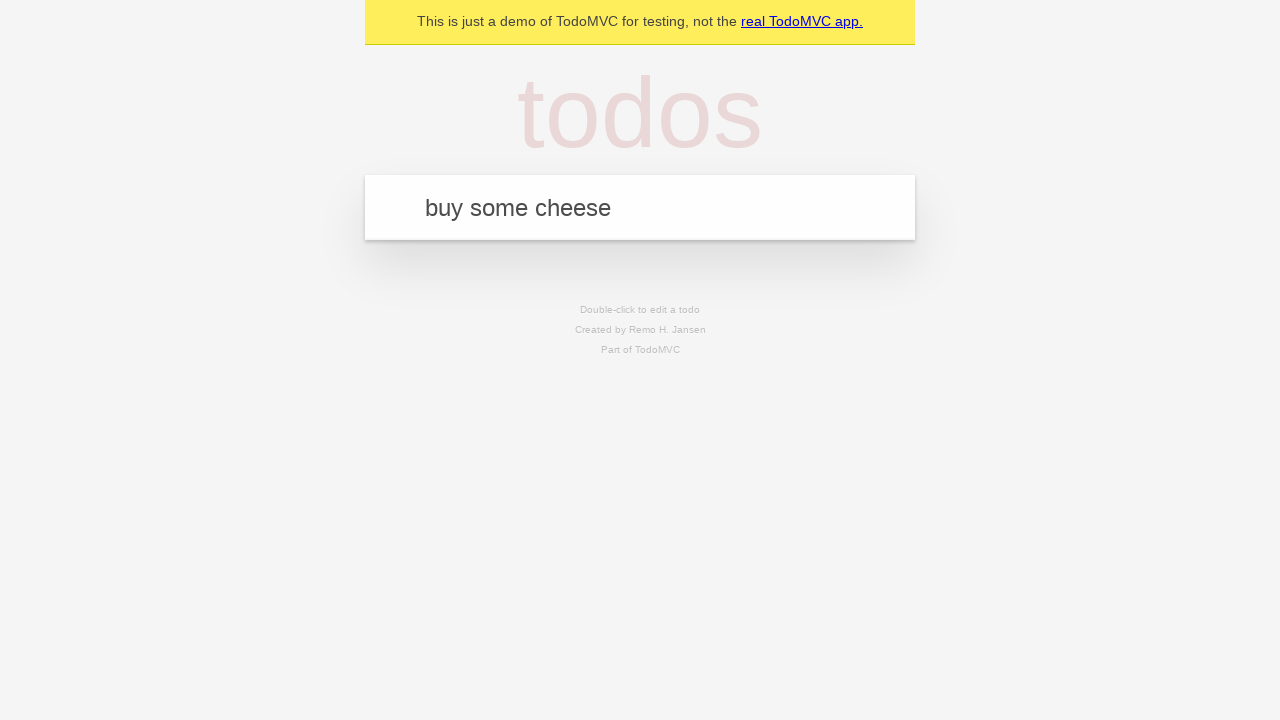

Pressed Enter to add todo 'buy some cheese' on internal:attr=[placeholder="What needs to be done?"i]
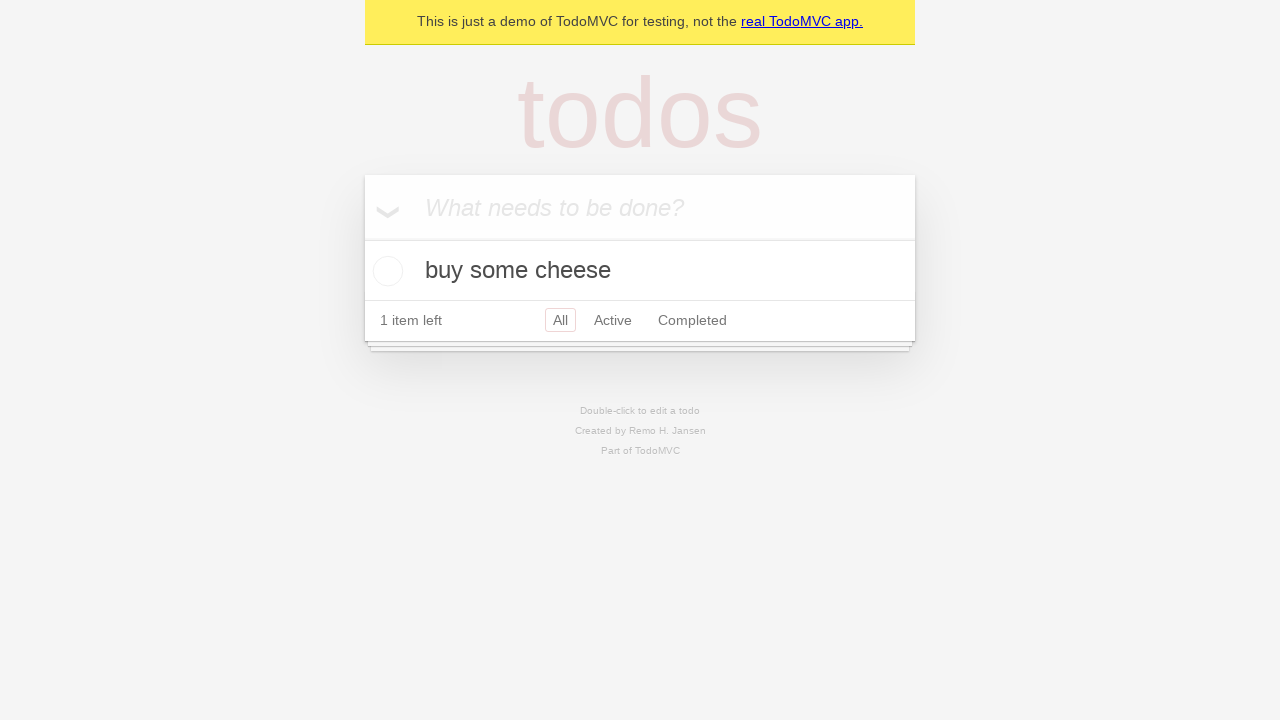

Filled todo input with 'feed the cat' on internal:attr=[placeholder="What needs to be done?"i]
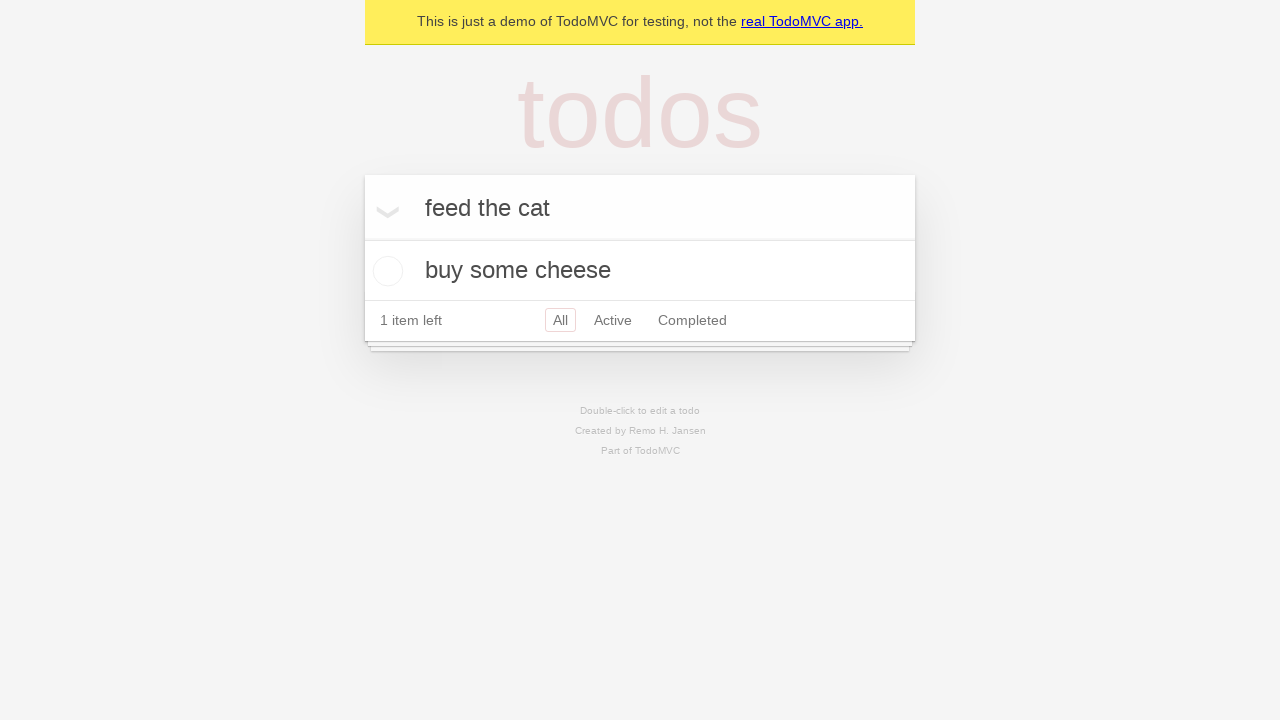

Pressed Enter to add todo 'feed the cat' on internal:attr=[placeholder="What needs to be done?"i]
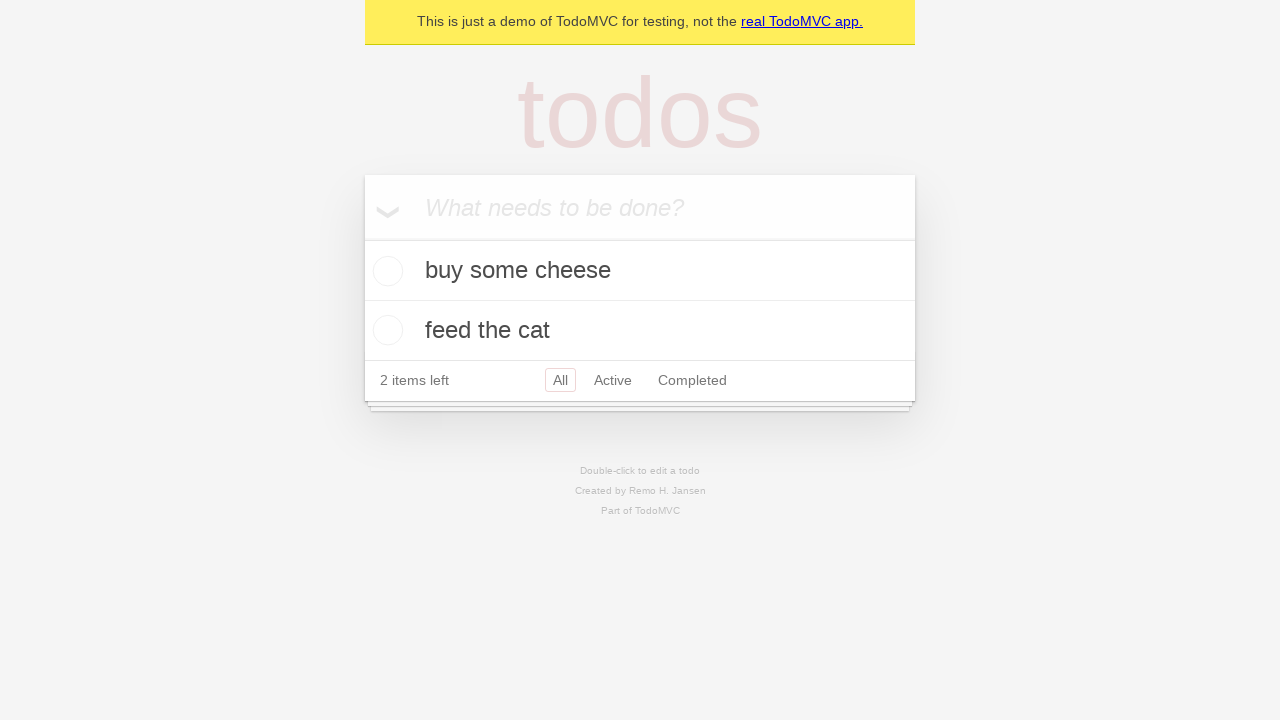

Filled todo input with 'book a doctors appointment' on internal:attr=[placeholder="What needs to be done?"i]
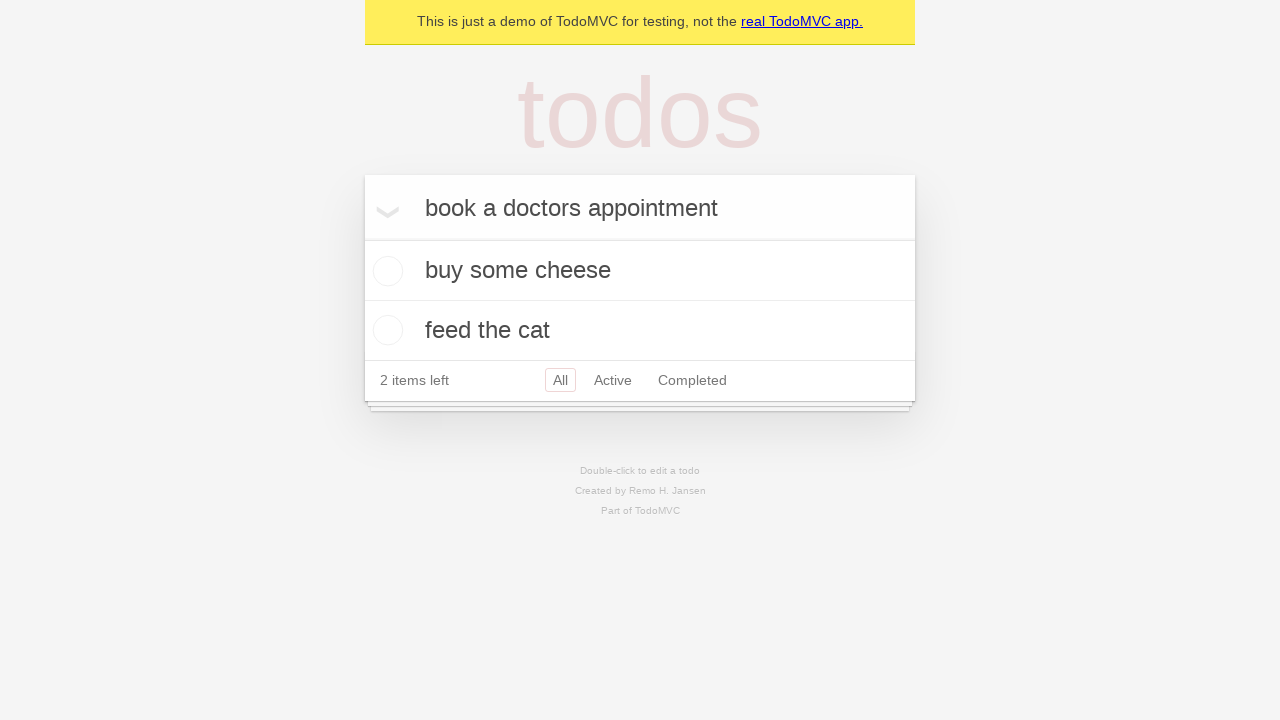

Pressed Enter to add todo 'book a doctors appointment' on internal:attr=[placeholder="What needs to be done?"i]
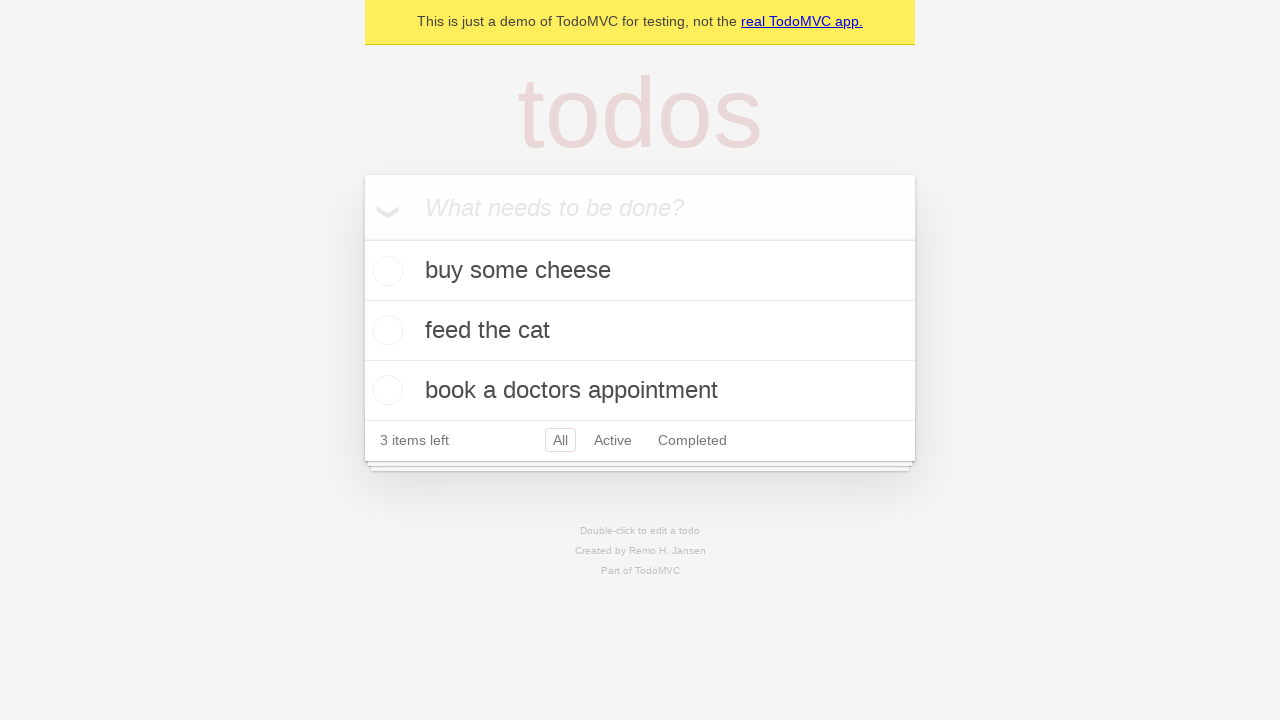

All todo items loaded on the page
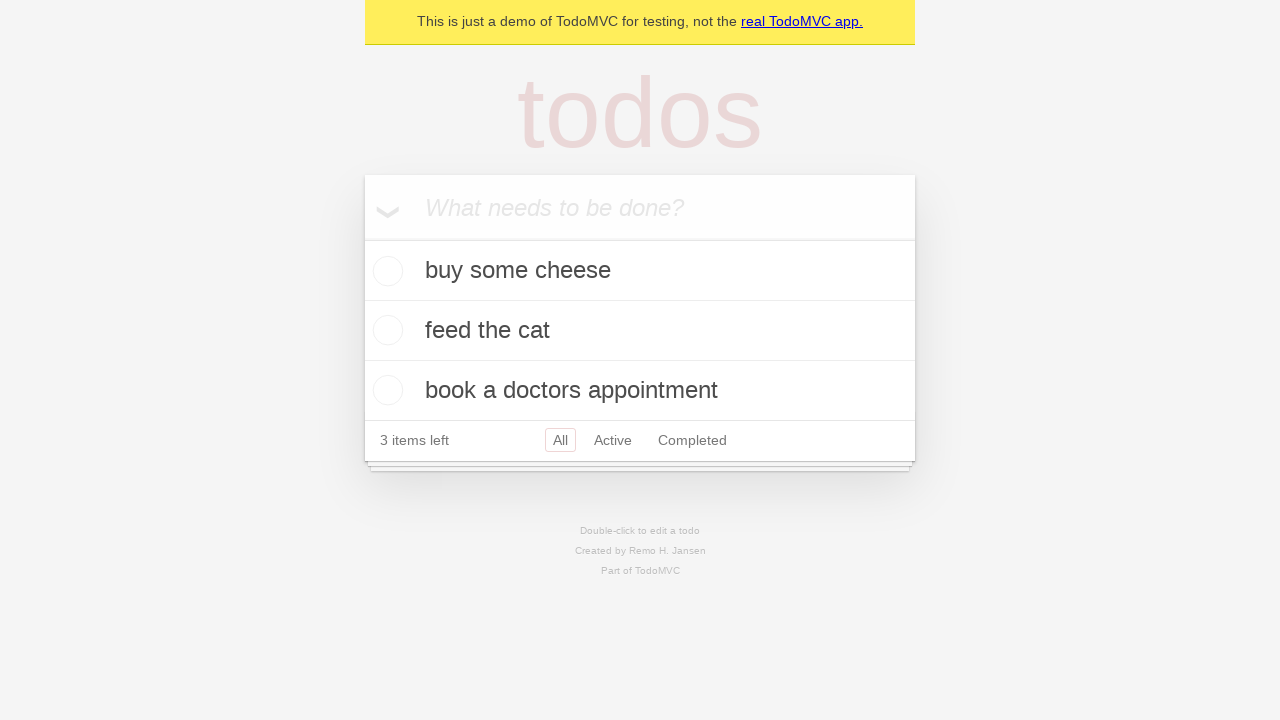

Clicked toggle-all checkbox to mark all items as complete at (362, 238) on internal:label="Mark all as complete"i
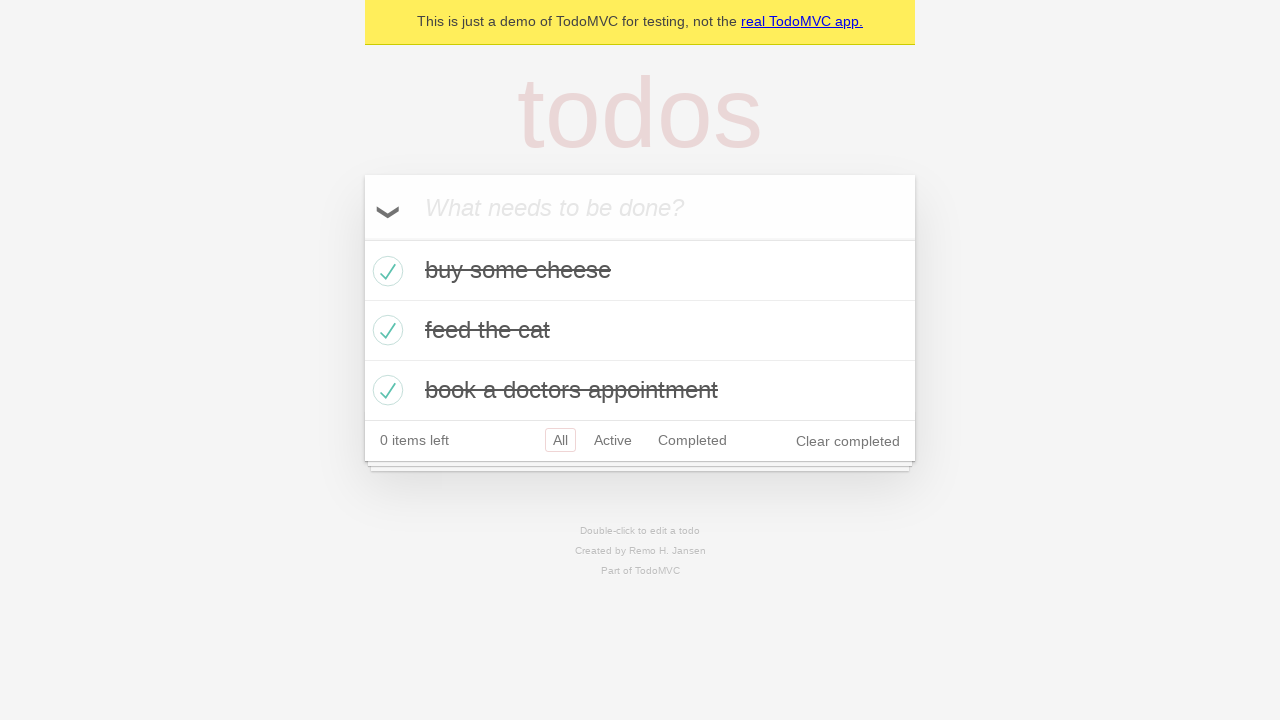

Clicked toggle-all checkbox to uncheck and clear complete state of all items at (362, 238) on internal:label="Mark all as complete"i
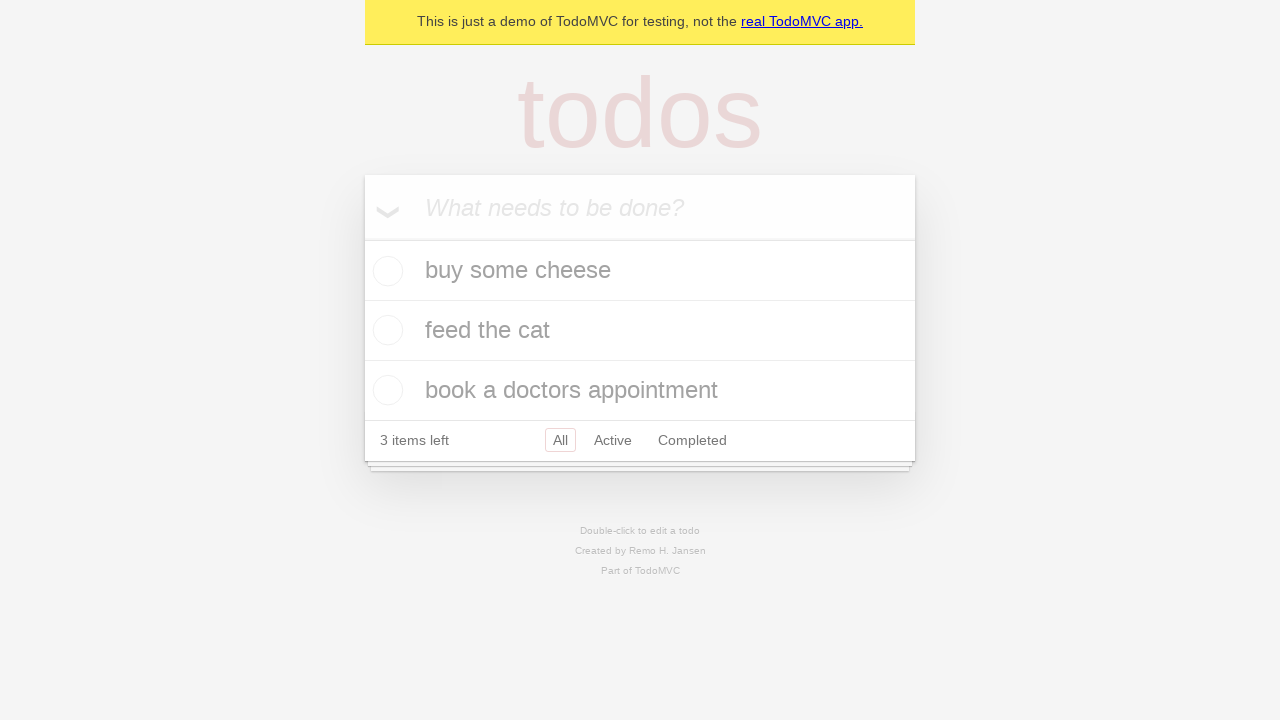

Verified all todo items are in uncompleted state
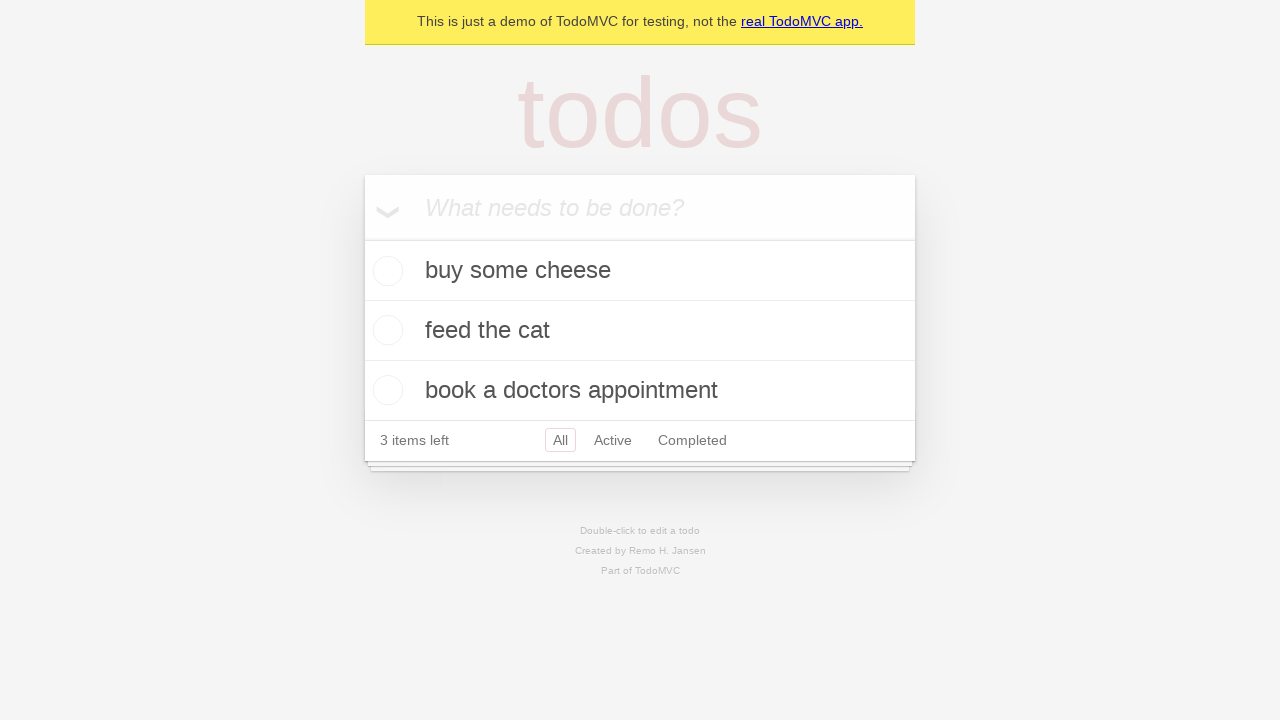

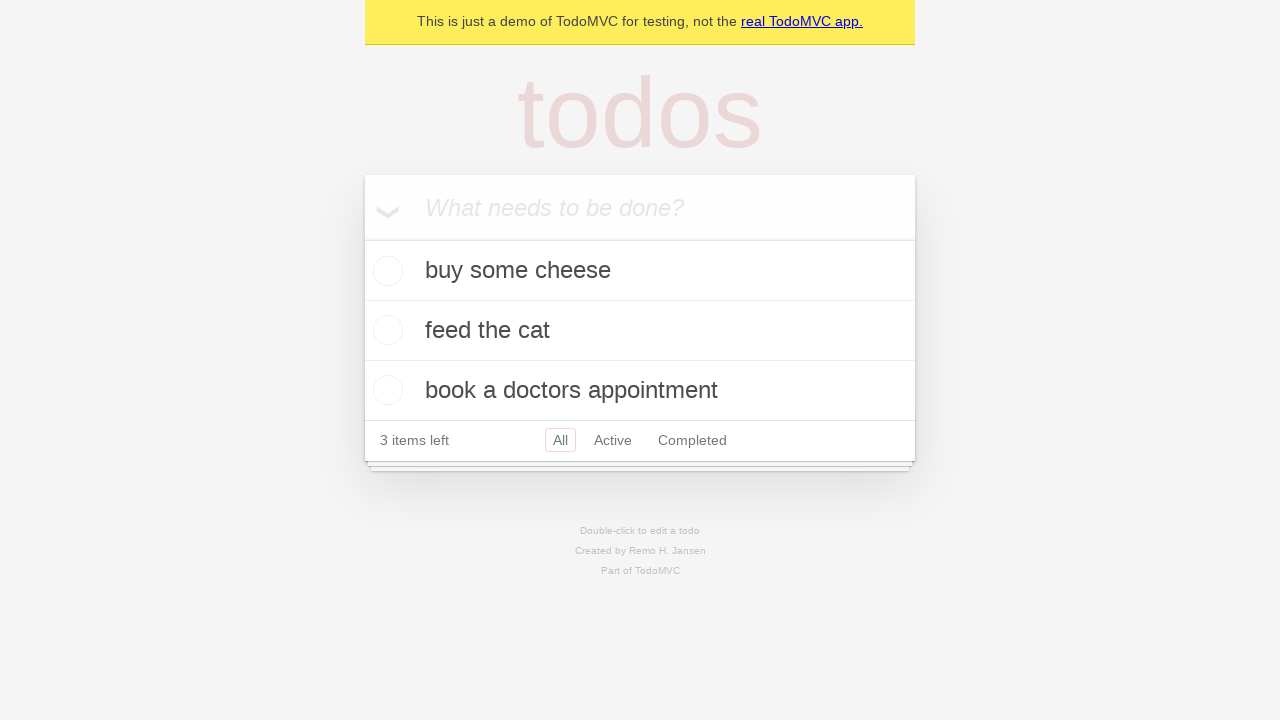